Tests that entering an empty string removes the todo item

Starting URL: https://demo.playwright.dev/todomvc

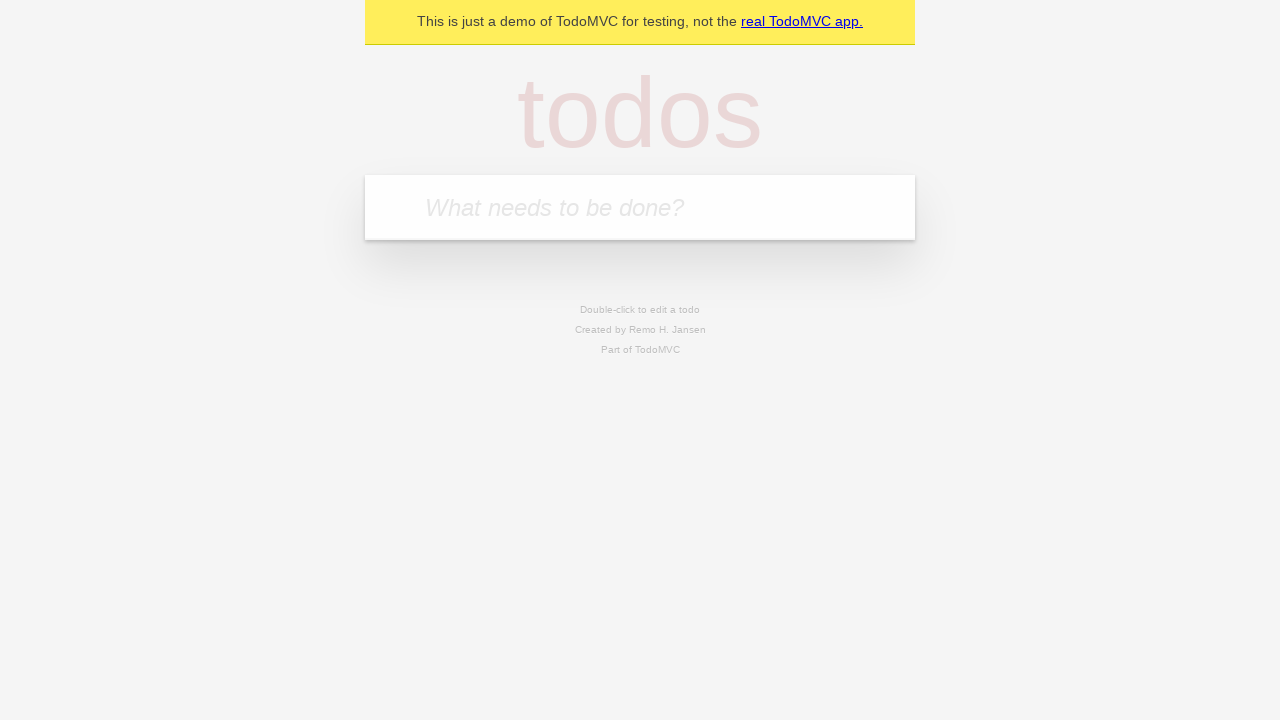

Filled new-todo input with 'buy some cheese' on .new-todo
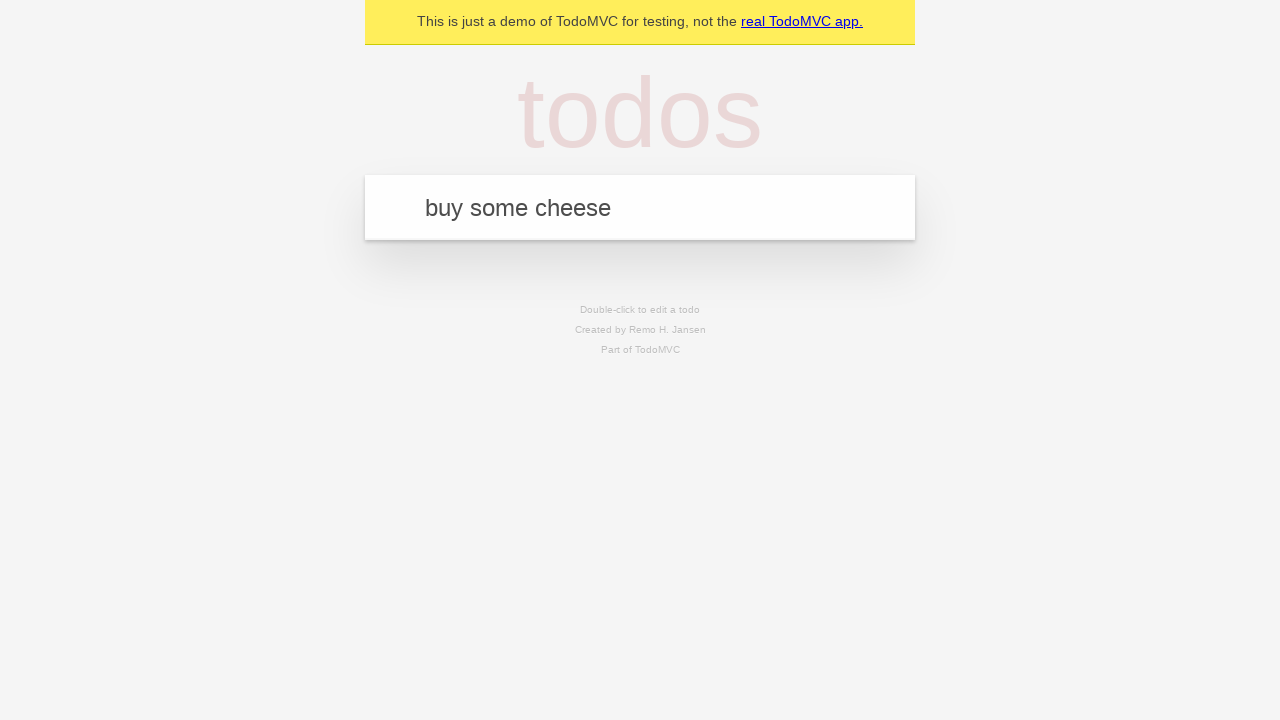

Pressed Enter to add first todo item on .new-todo
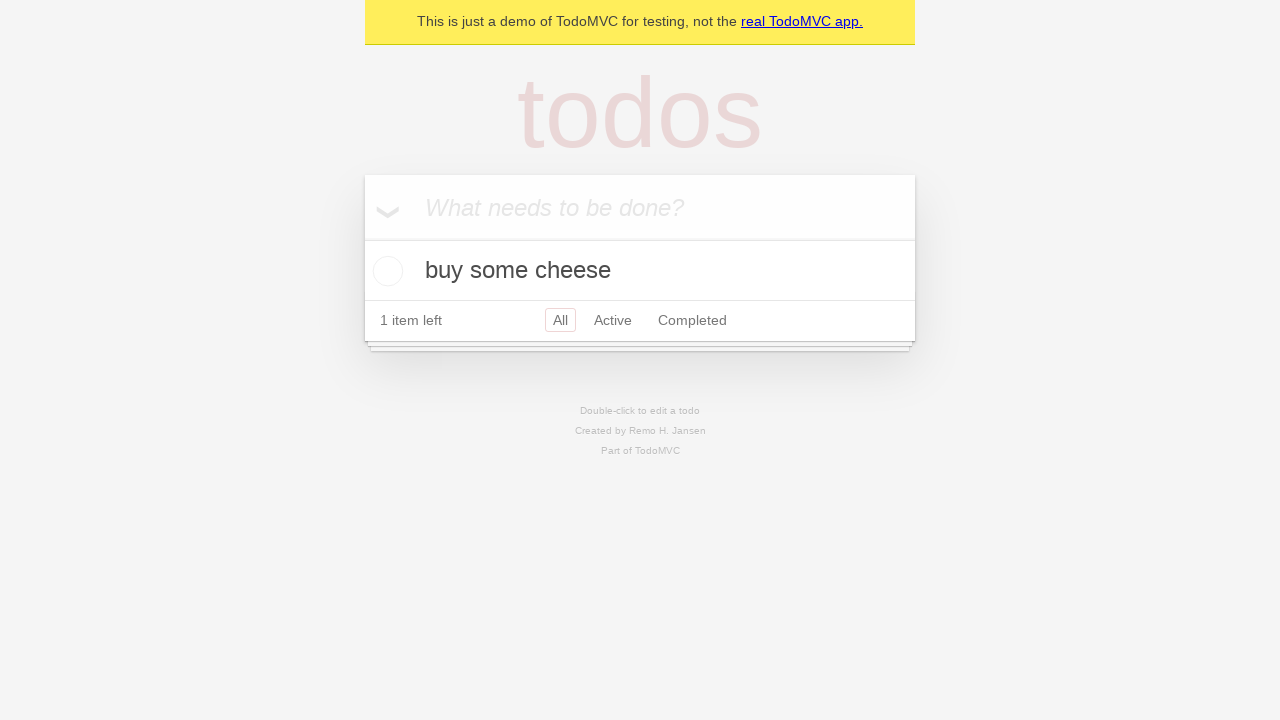

Filled new-todo input with 'feed the cat' on .new-todo
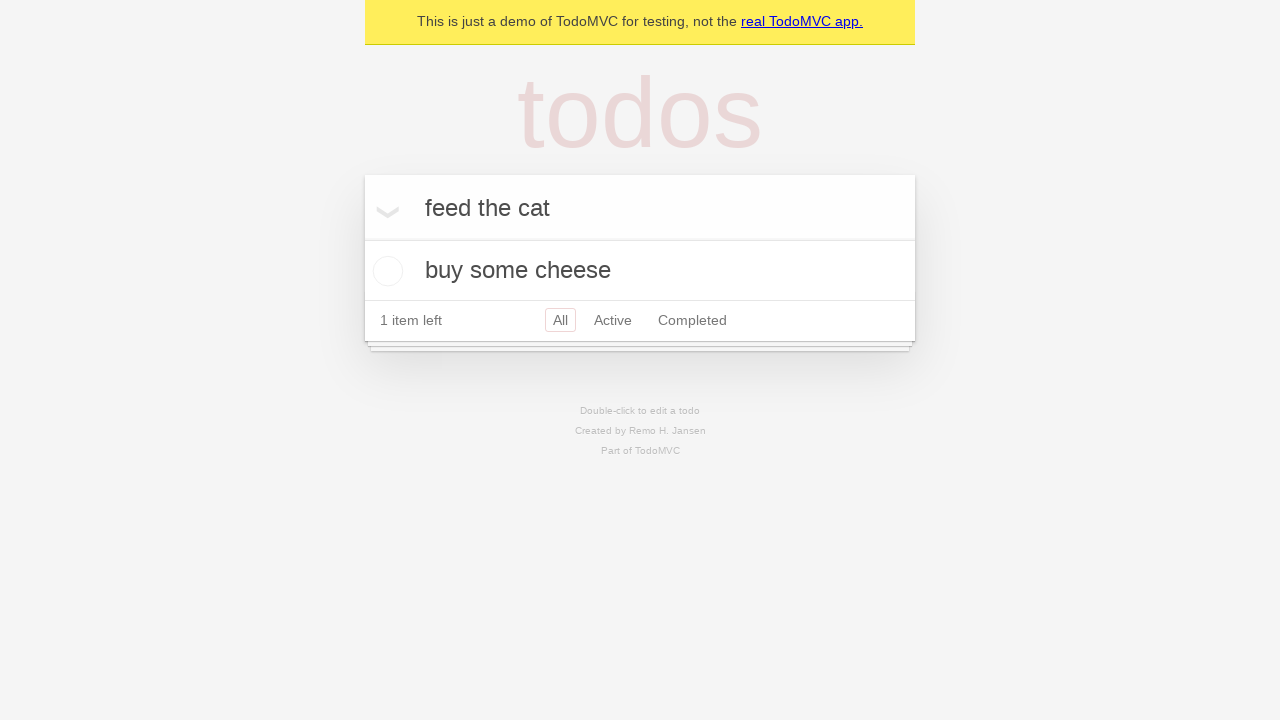

Pressed Enter to add second todo item on .new-todo
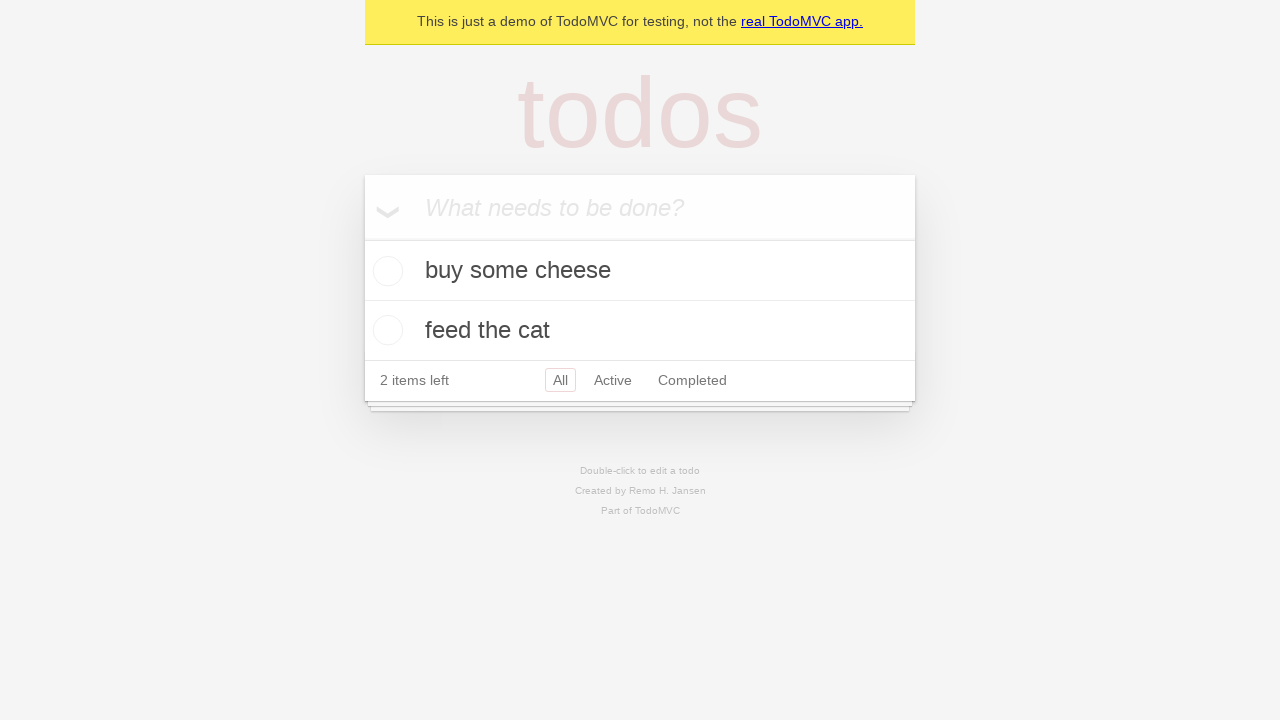

Filled new-todo input with 'book a doctors appointment' on .new-todo
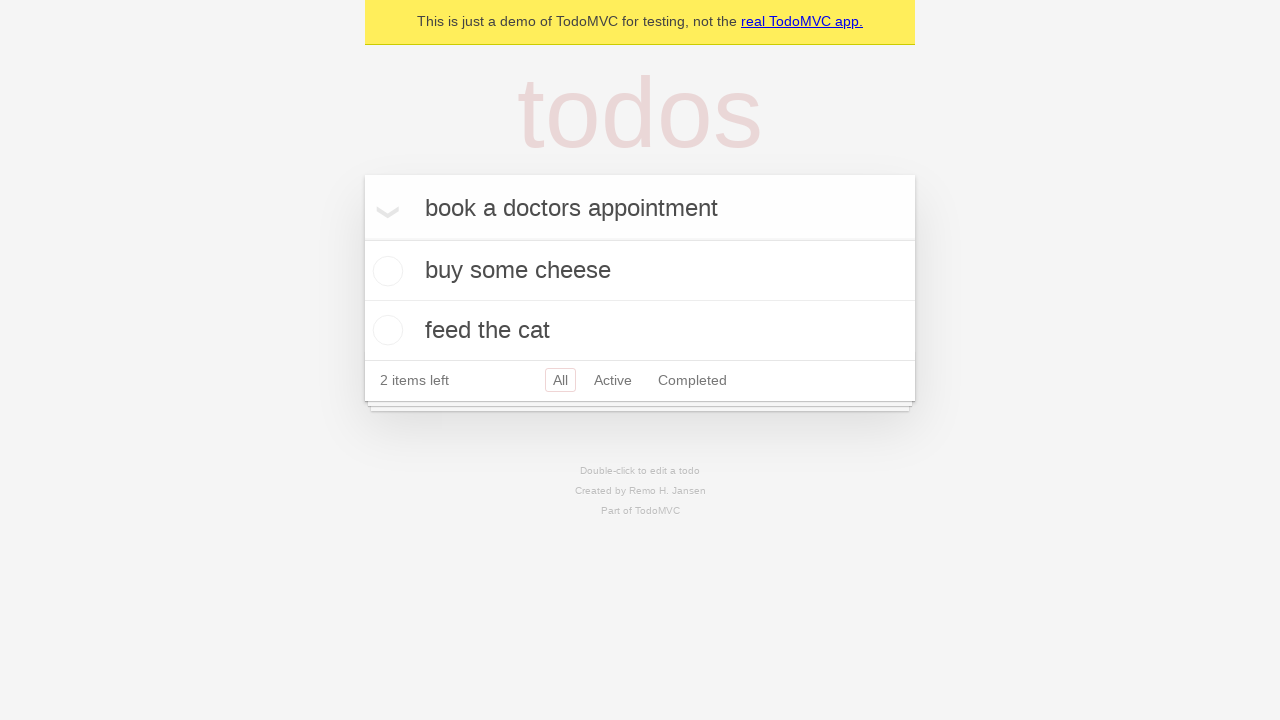

Pressed Enter to add third todo item on .new-todo
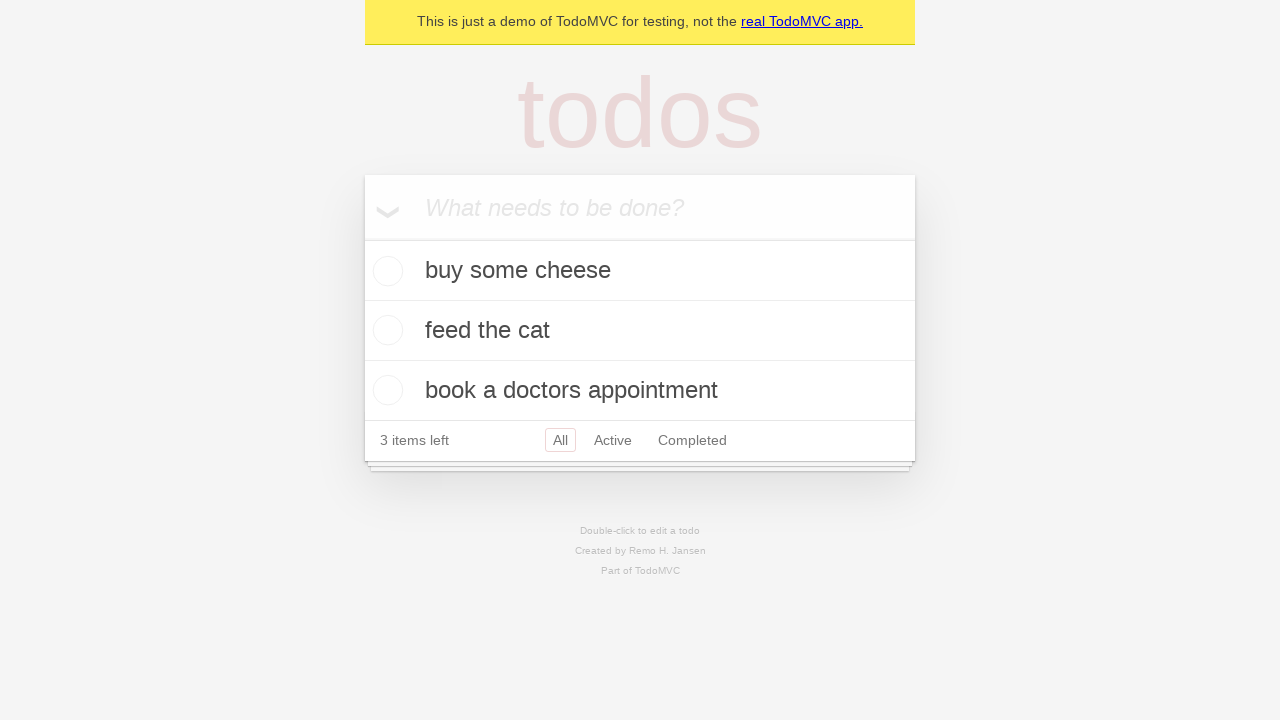

Waited for third todo item to appear in the list
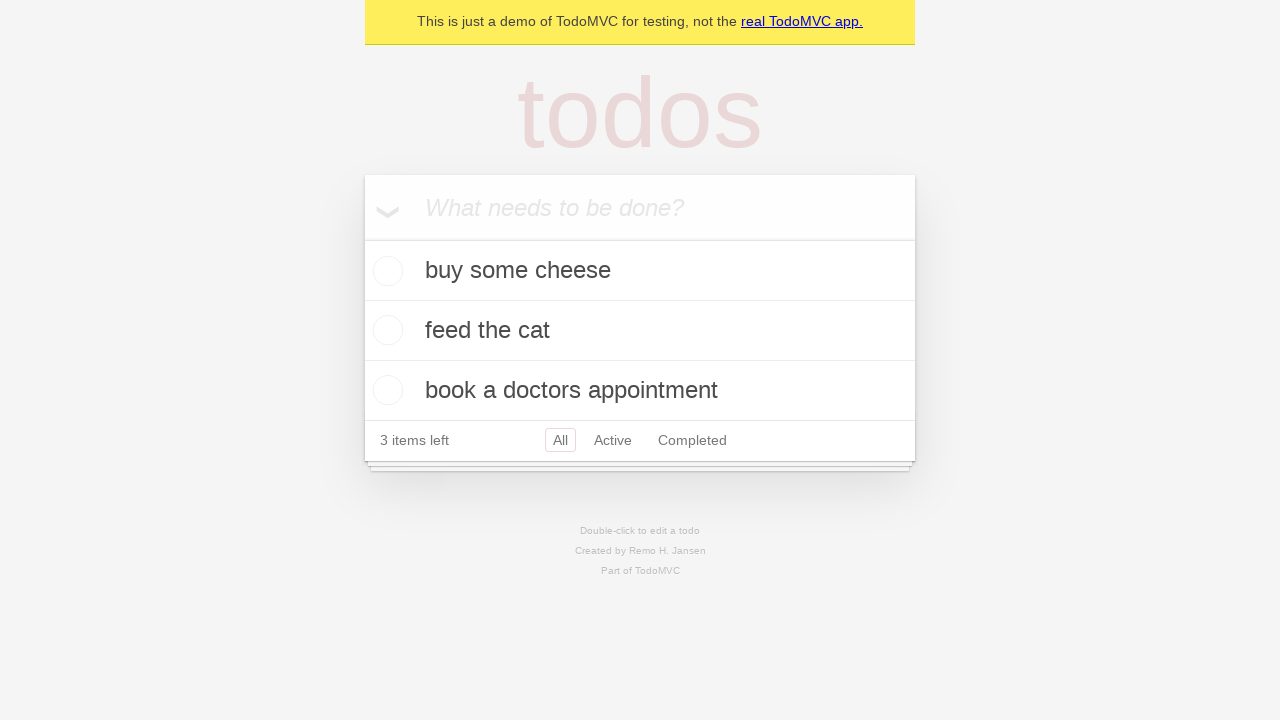

Located all todo items in the list
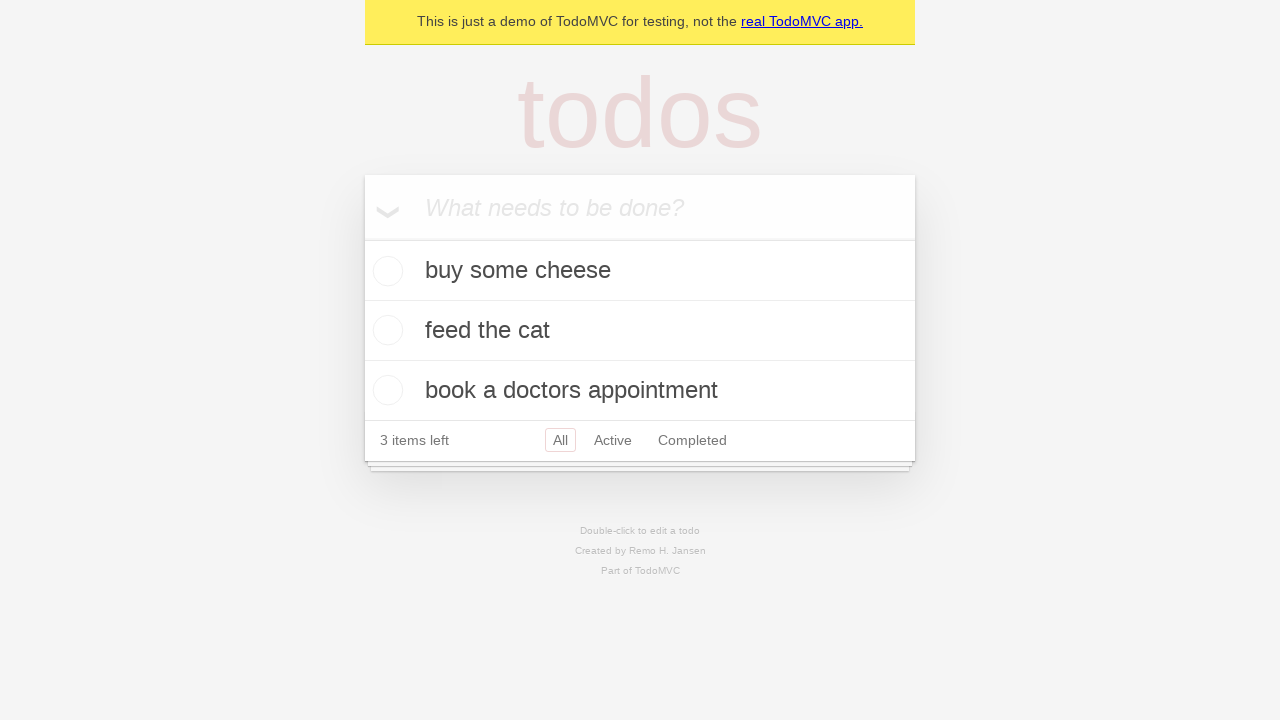

Double-clicked second todo item to enter edit mode at (640, 331) on .todo-list li >> nth=1
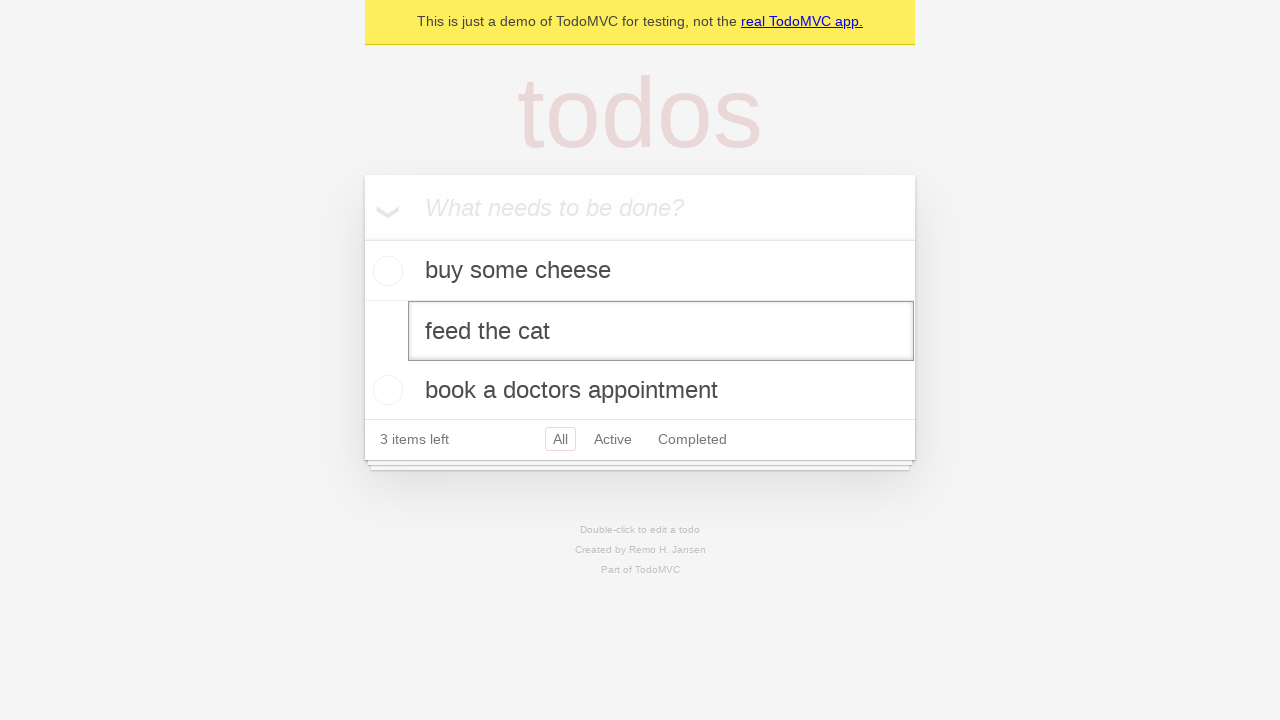

Cleared the edit field by filling with empty string on .todo-list li >> nth=1 >> .edit
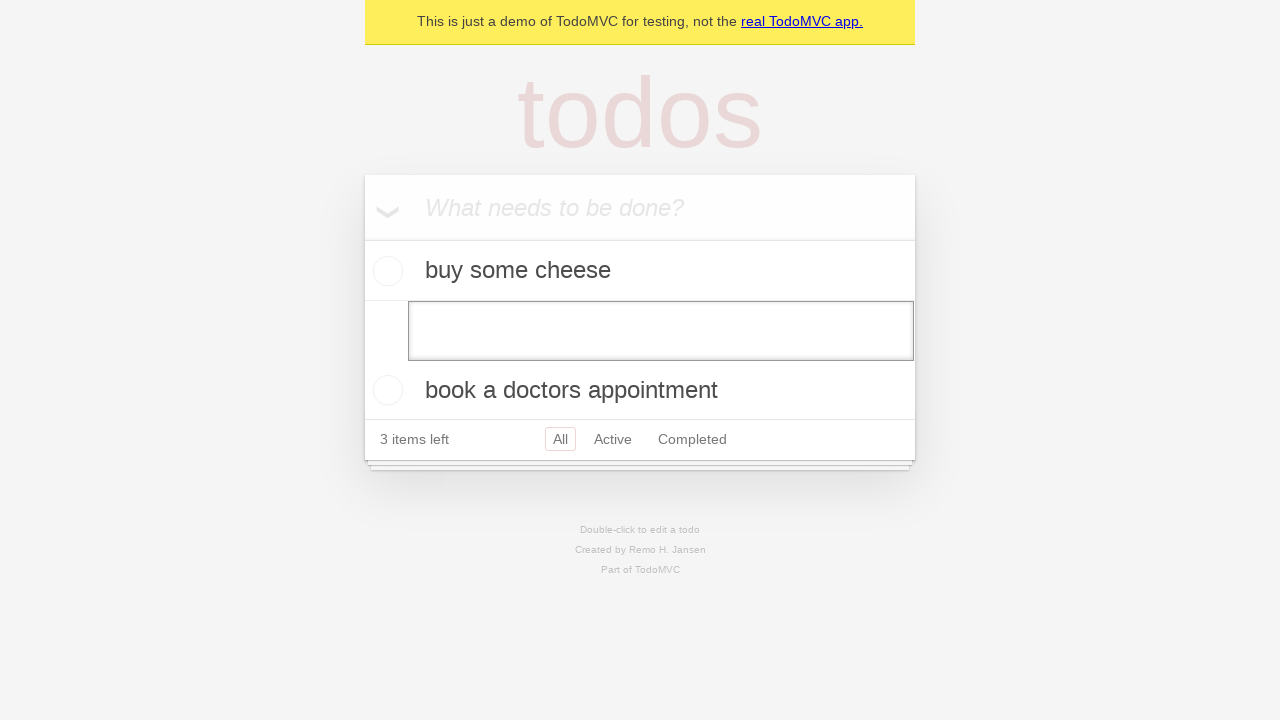

Pressed Enter to confirm empty text, removing the todo item on .todo-list li >> nth=1 >> .edit
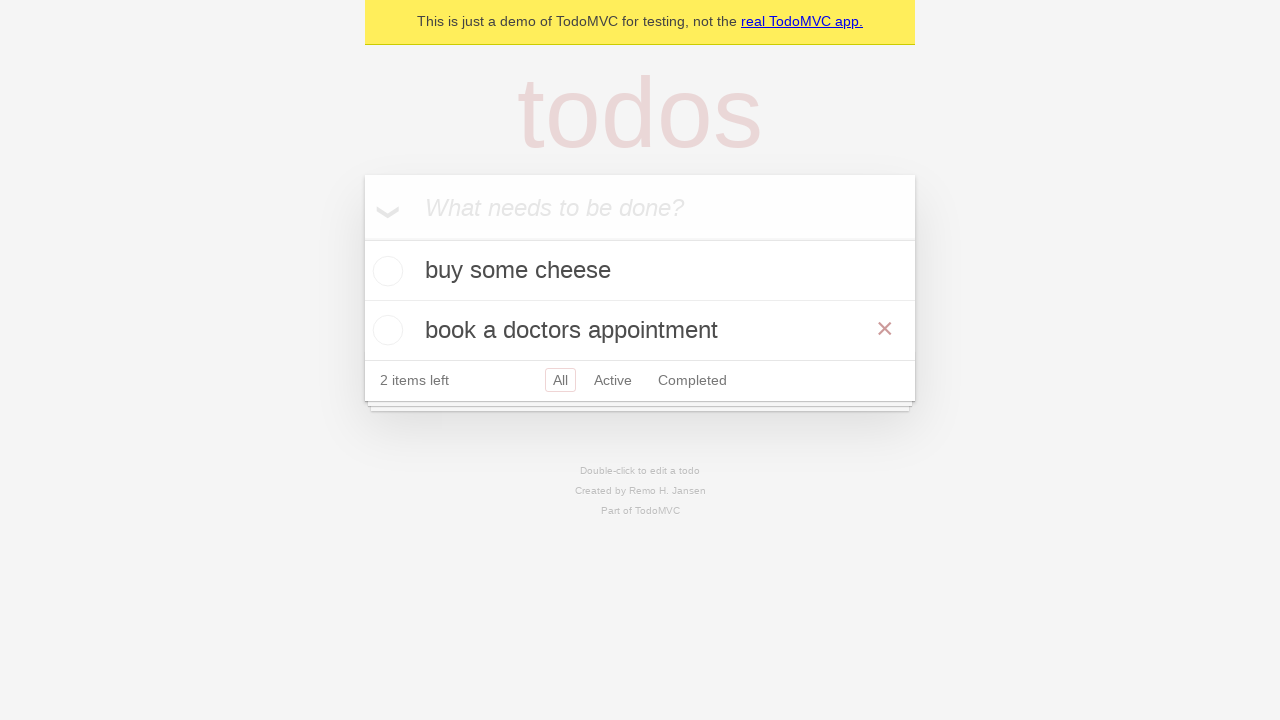

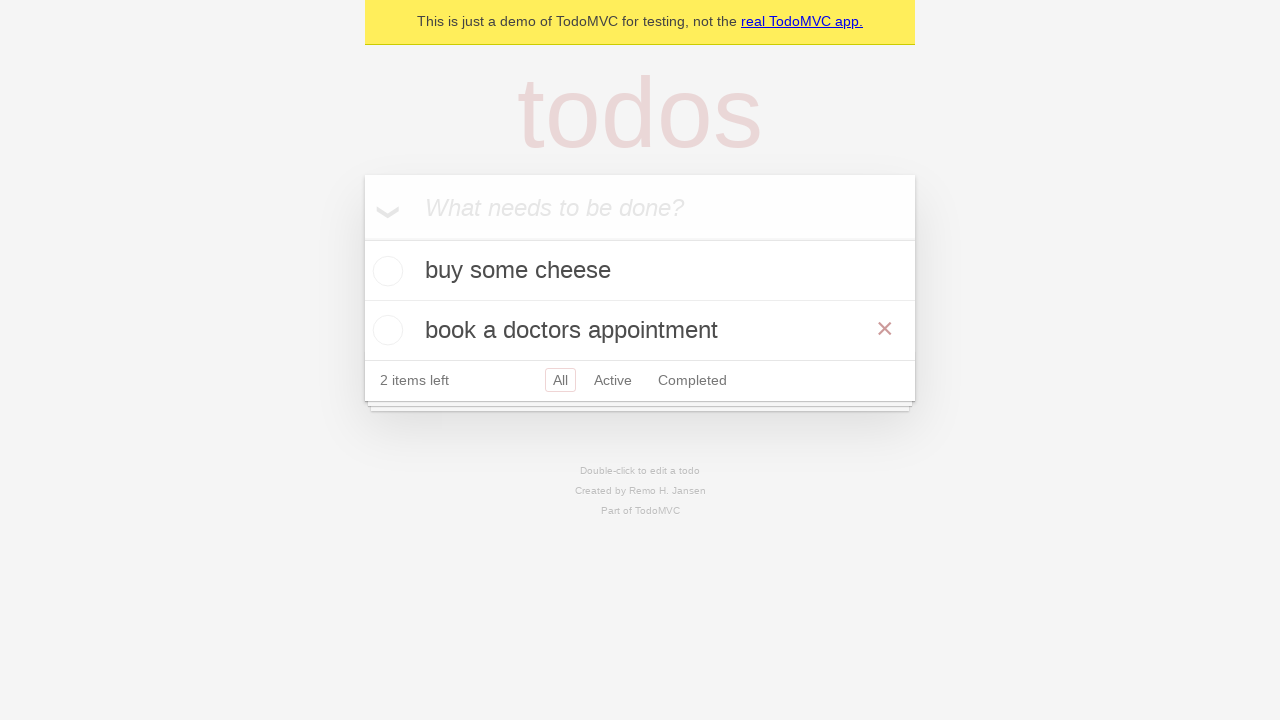